Tests hover menu interaction by hovering over "Main Item 2" to reveal submenu, then hovering over "SUB SUB LIST" item

Starting URL: http://demoqa.com/menu/

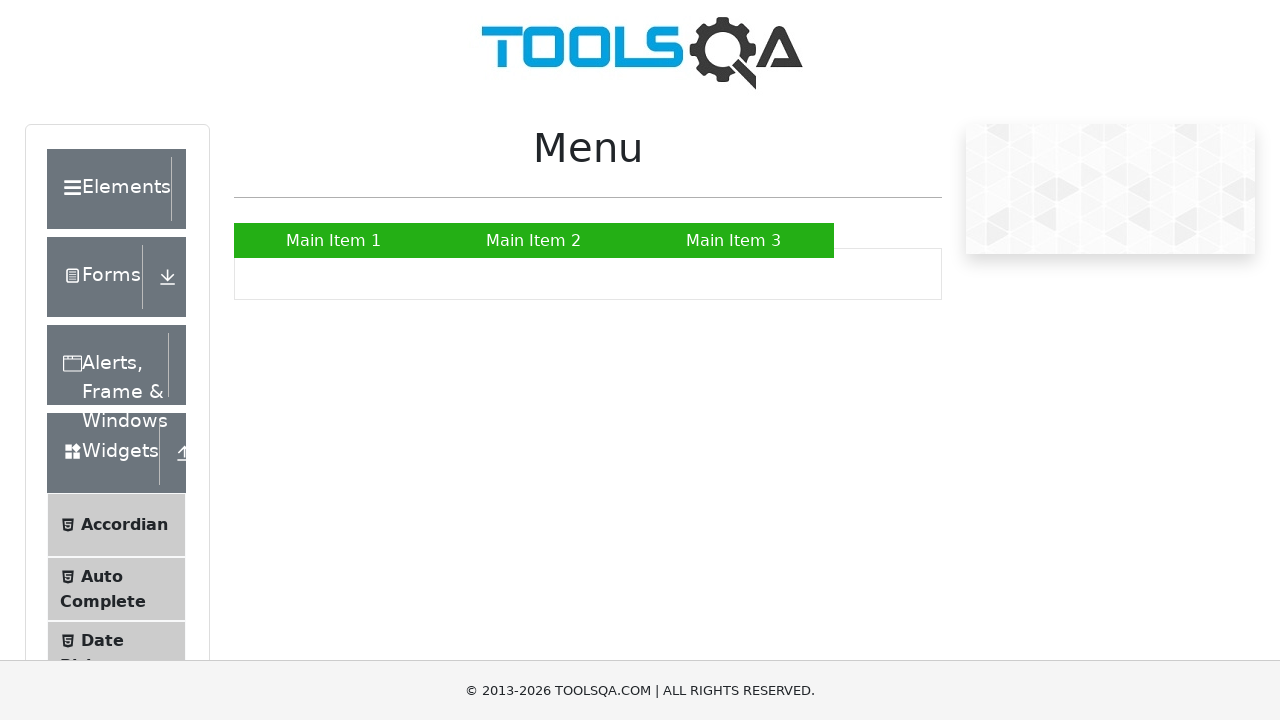

Hovered over 'Main Item 2' to reveal submenu at (534, 240) on xpath=//a[contains(text(),'Main Item 2')]
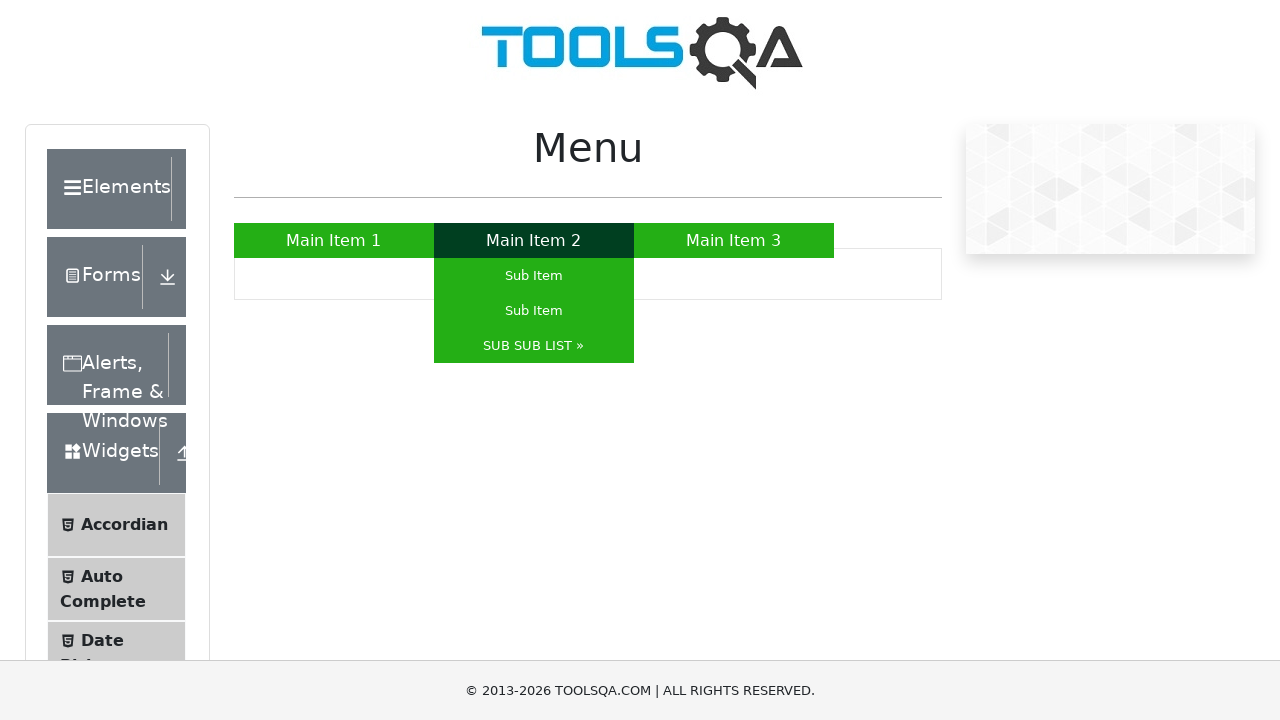

Waited 1000ms for submenu to appear
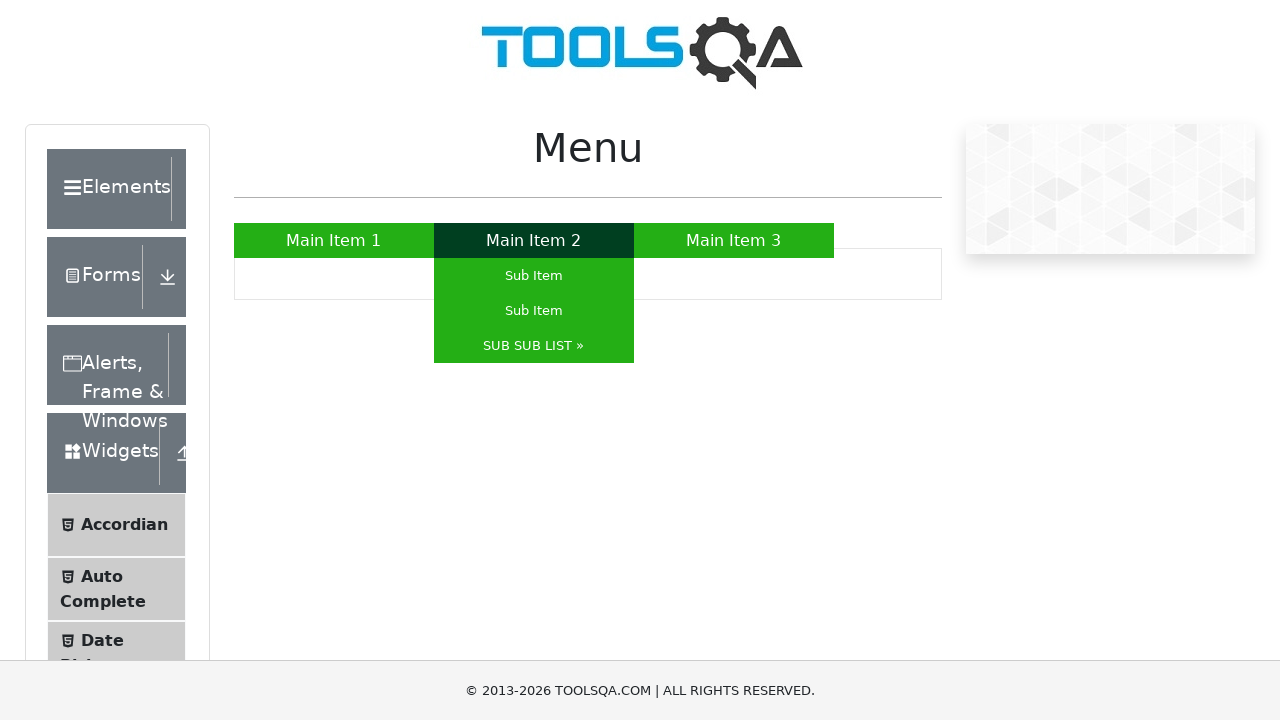

Hovered over 'SUB SUB LIST' submenu item at (534, 346) on xpath=//a[contains(text(),'SUB SUB LIST')]
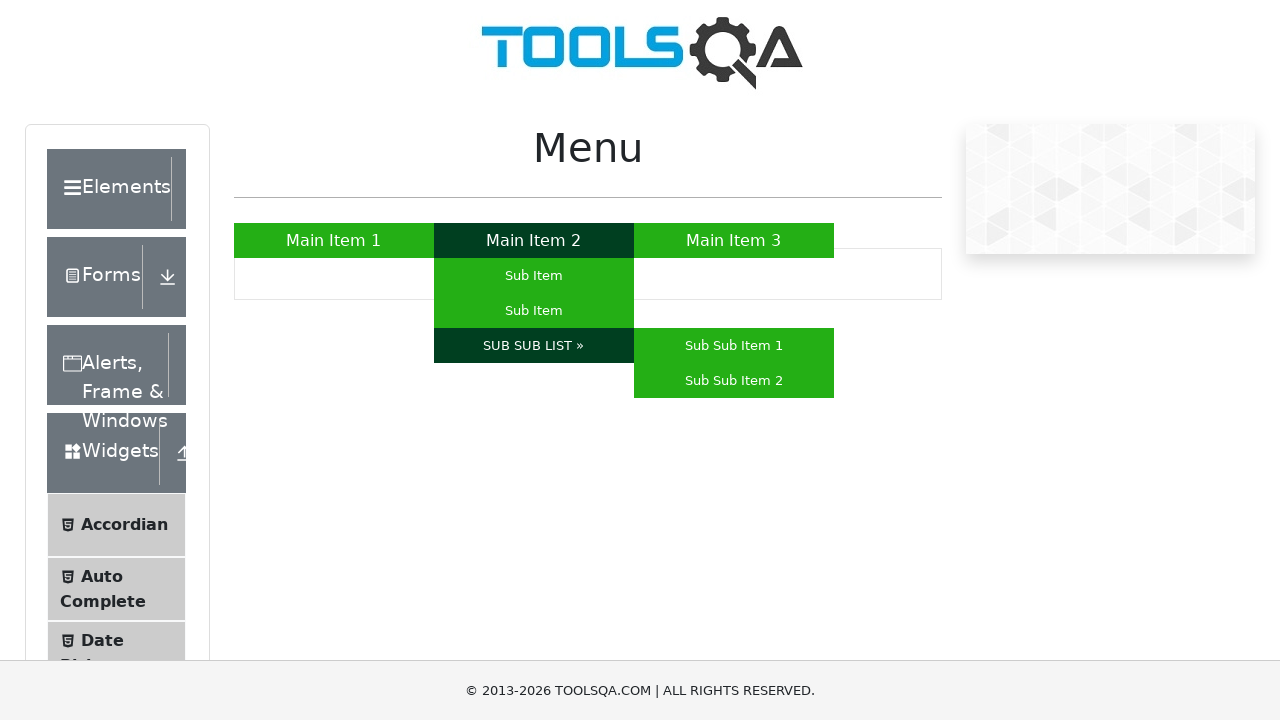

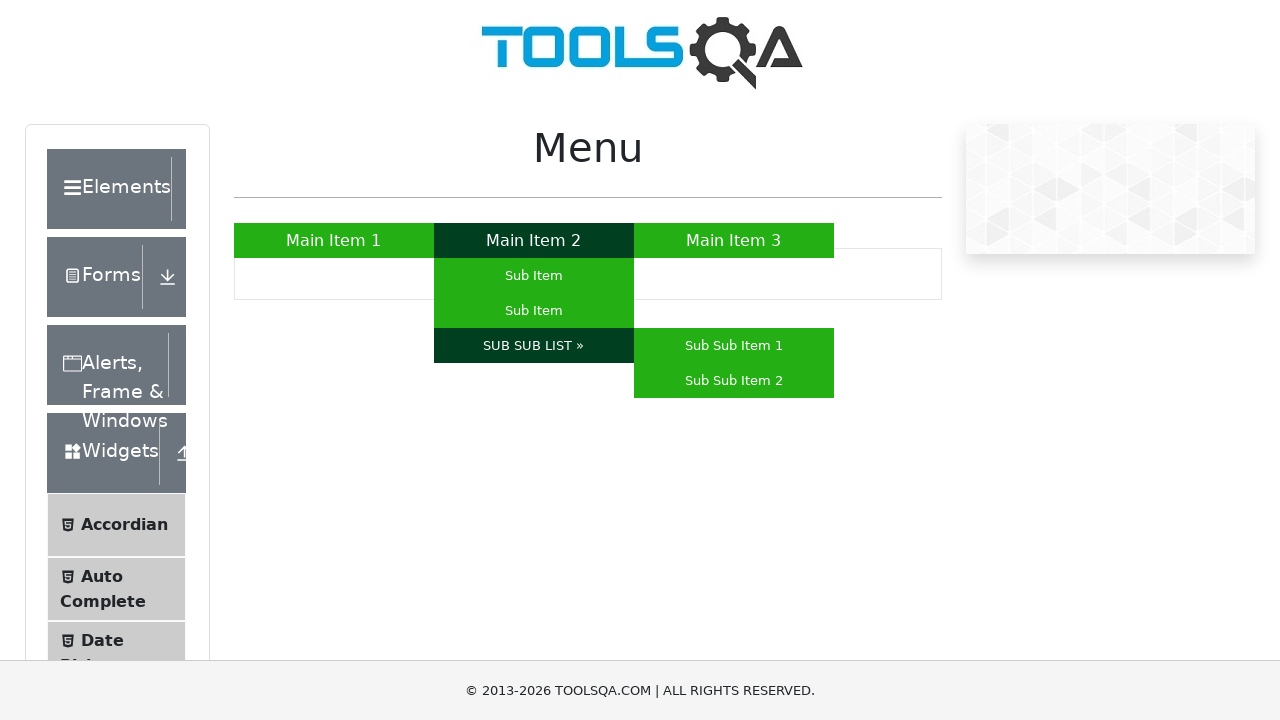